Navigates to the Madhya Pradesh High Court website and waits for the page to load

Starting URL: https://mphc.gov.in/

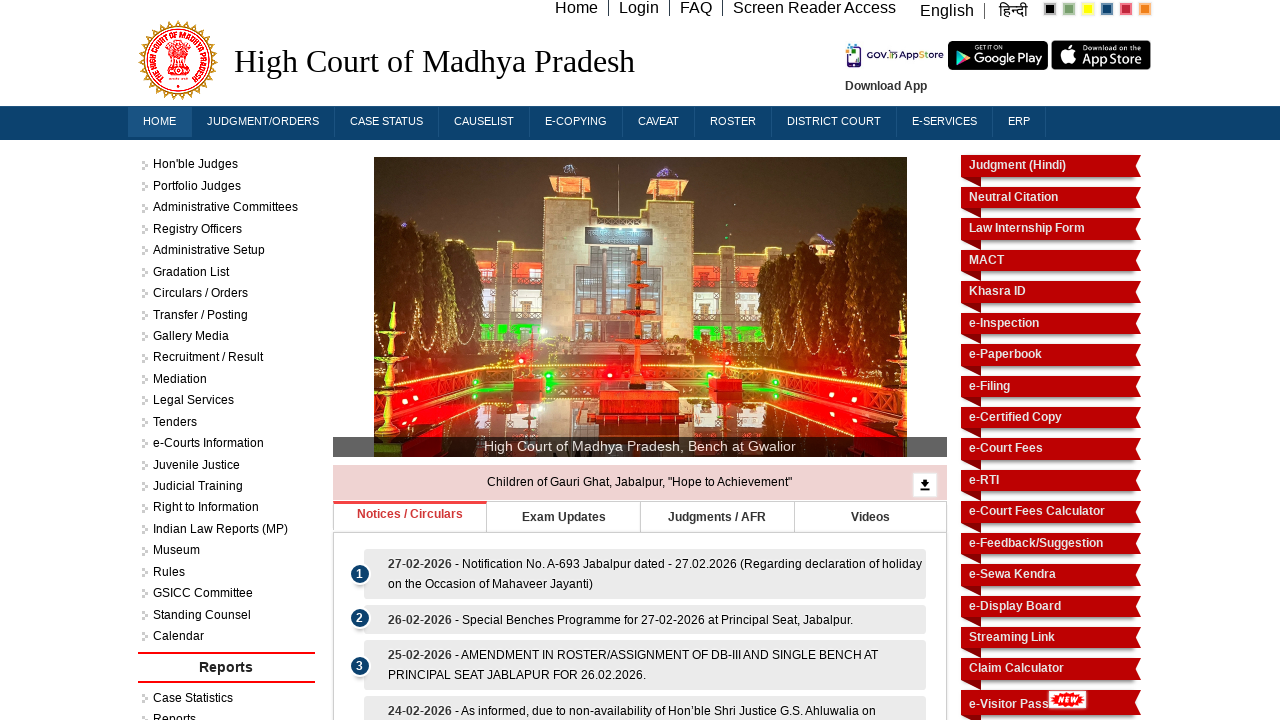

Waited for Madhya Pradesh High Court website page to reach domcontentloaded state
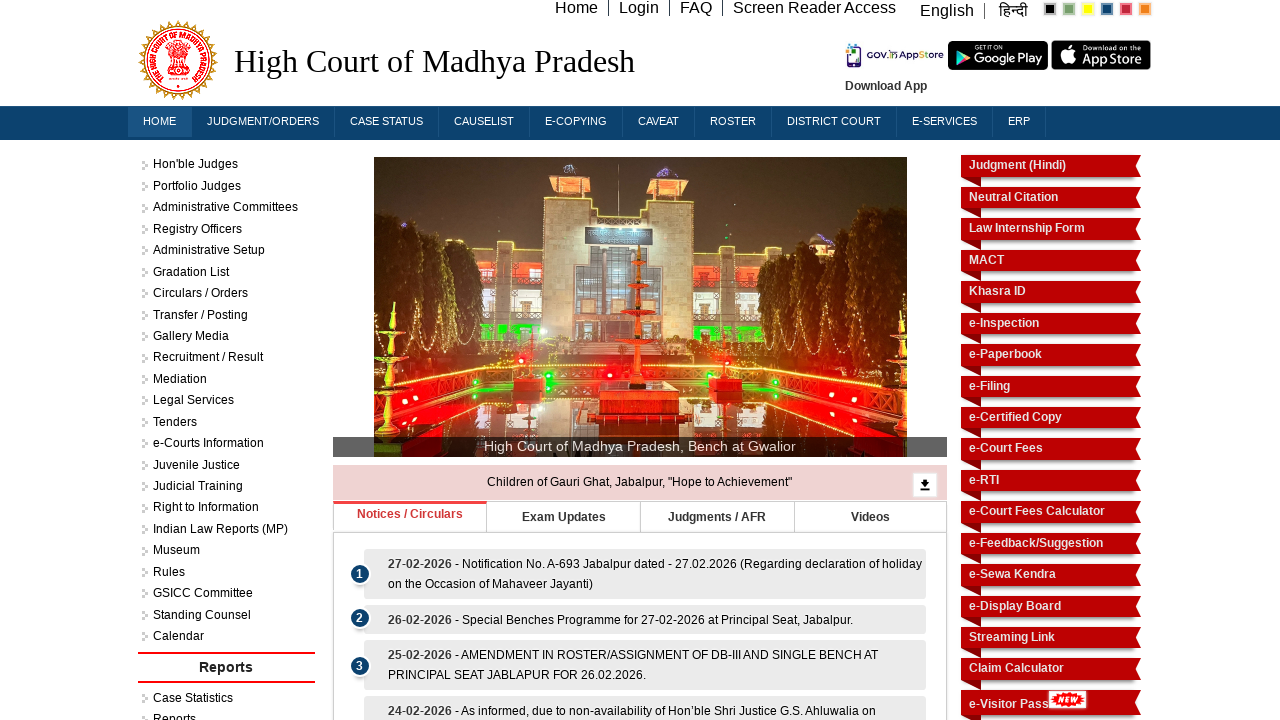

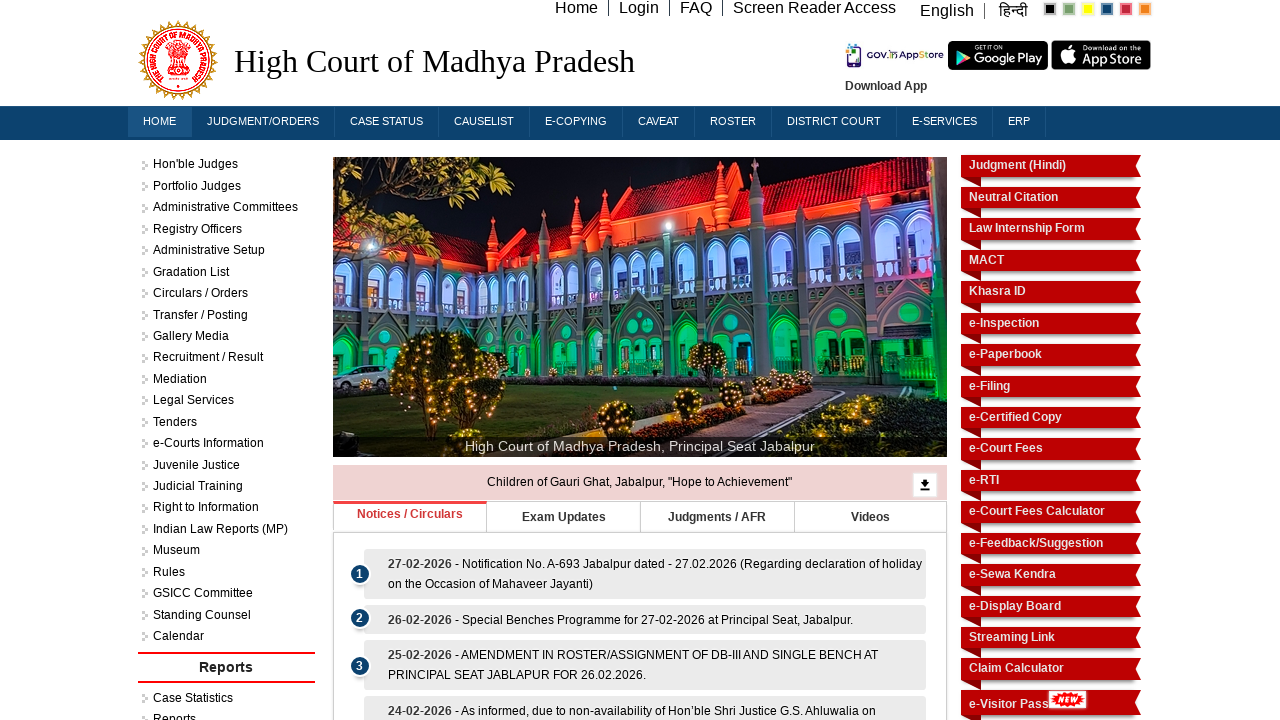